Tests that the complete all checkbox updates state when individual items are completed or cleared

Starting URL: https://demo.playwright.dev/todomvc

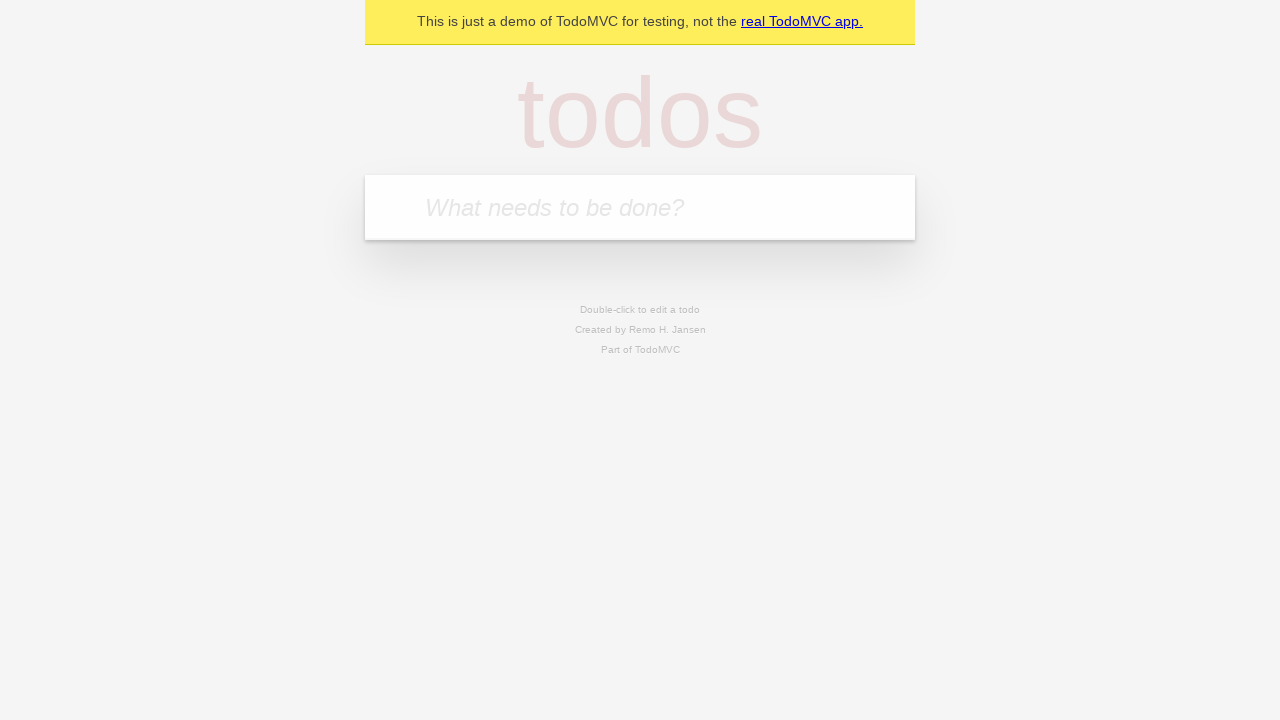

Filled first todo input with 'buy some cheese' on internal:attr=[placeholder="What needs to be done?"i]
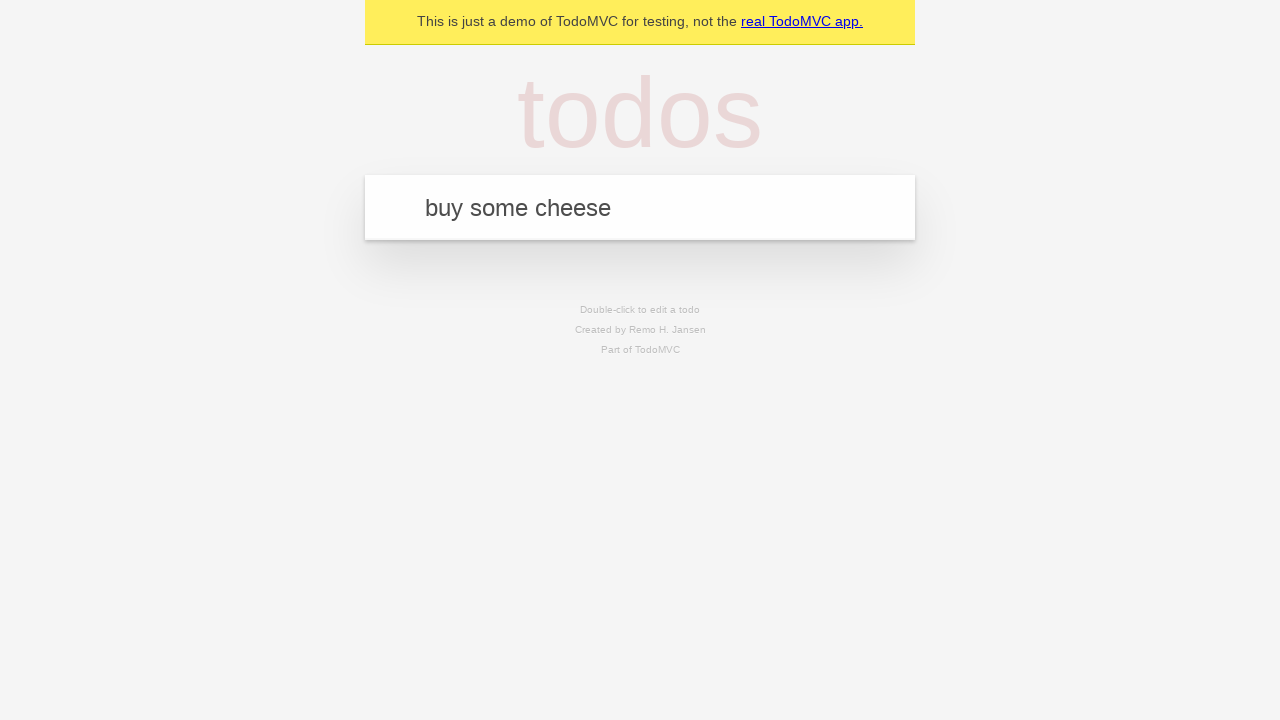

Pressed Enter to create first todo on internal:attr=[placeholder="What needs to be done?"i]
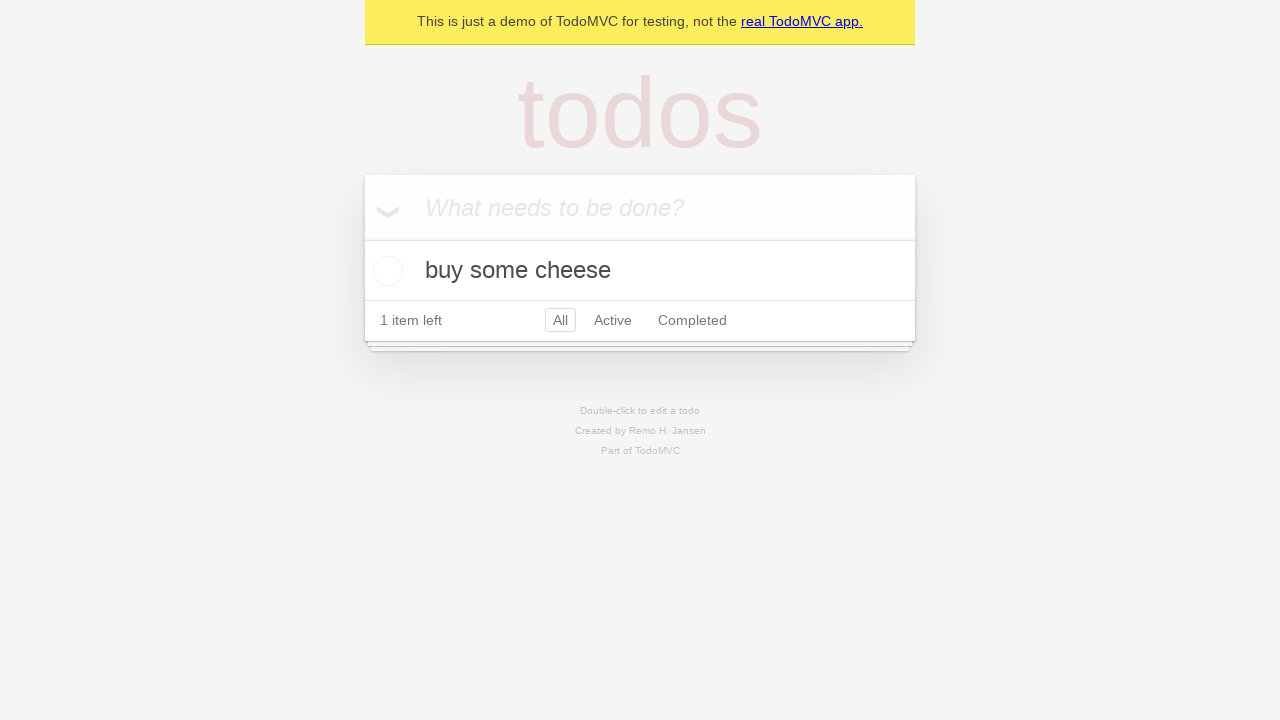

Filled second todo input with 'feed the cat' on internal:attr=[placeholder="What needs to be done?"i]
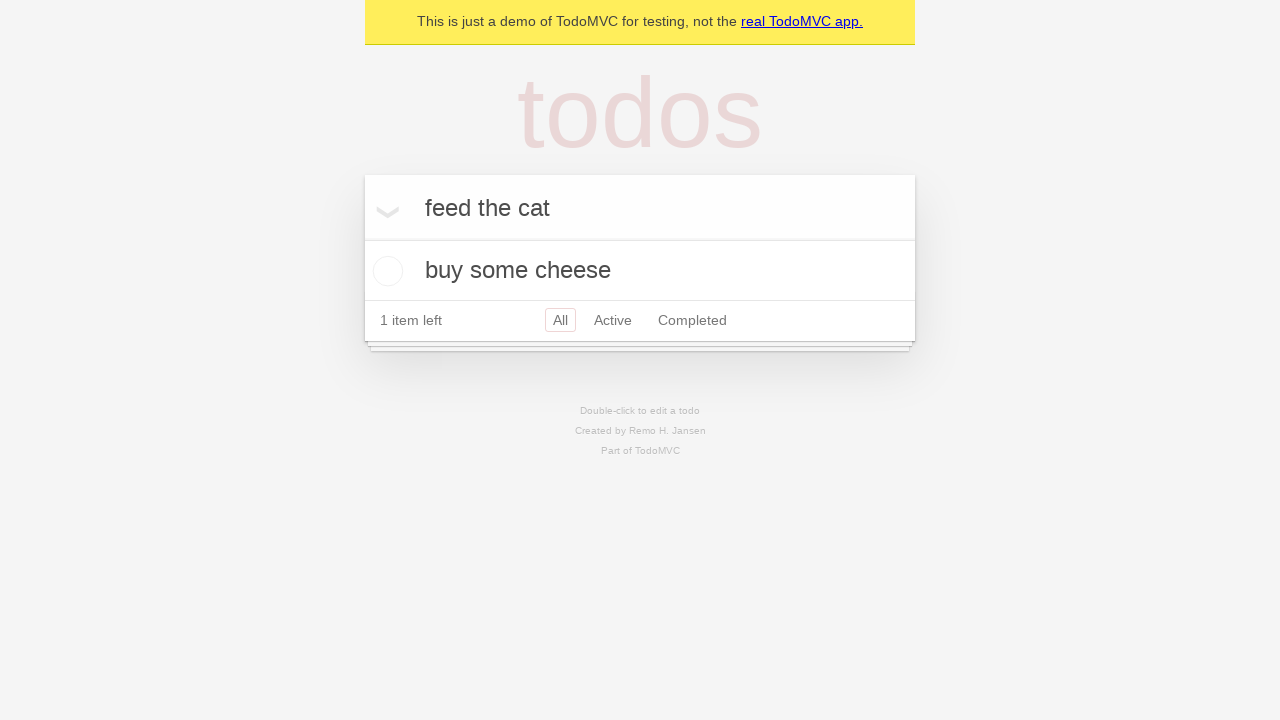

Pressed Enter to create second todo on internal:attr=[placeholder="What needs to be done?"i]
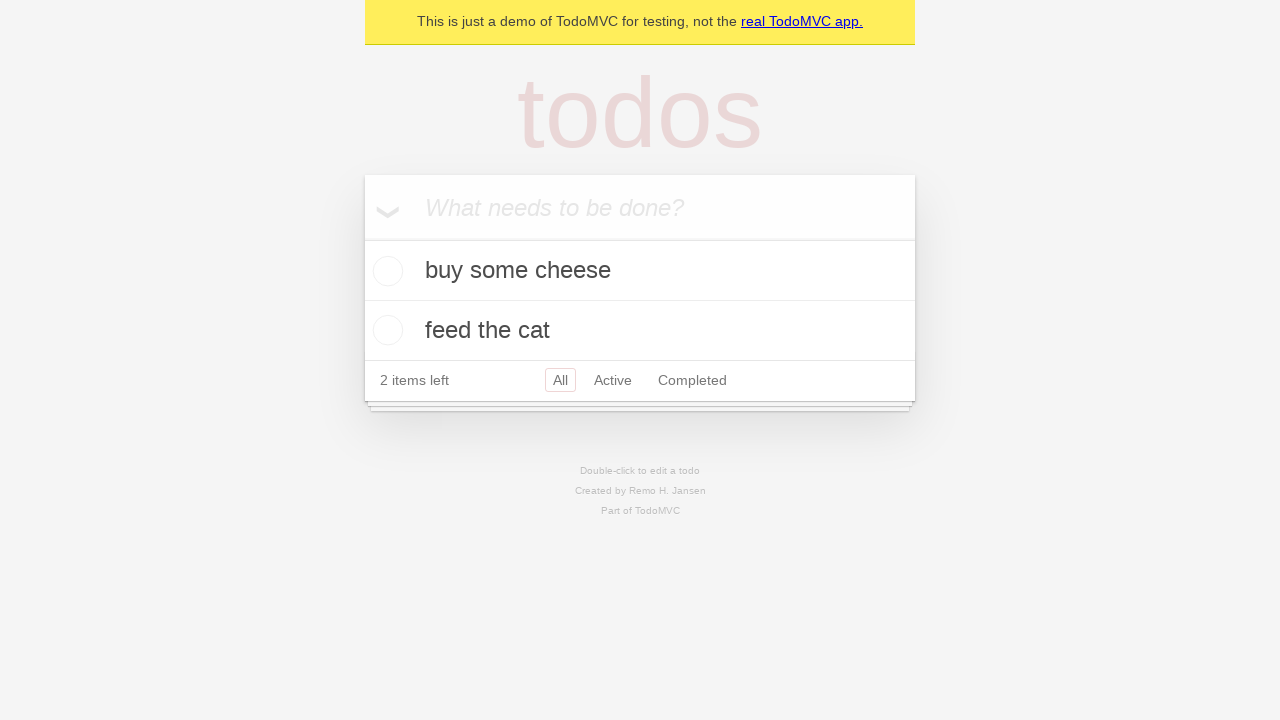

Filled third todo input with 'book a doctors appointment' on internal:attr=[placeholder="What needs to be done?"i]
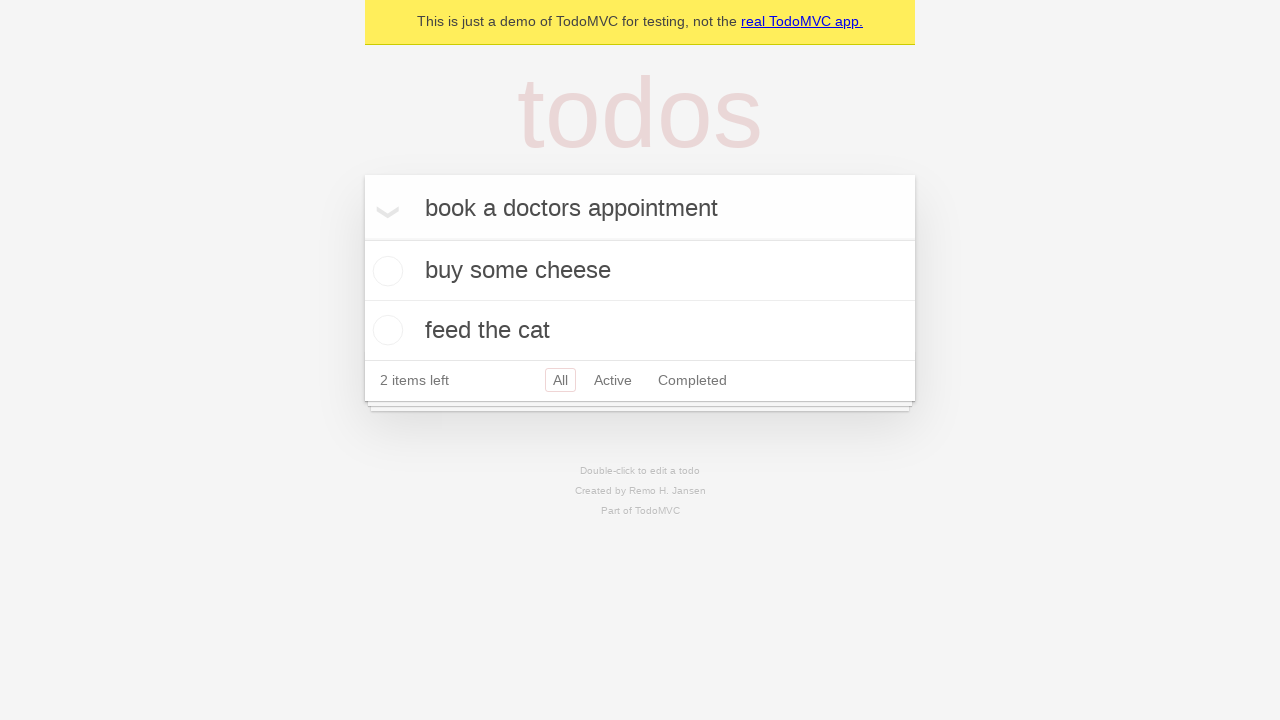

Pressed Enter to create third todo on internal:attr=[placeholder="What needs to be done?"i]
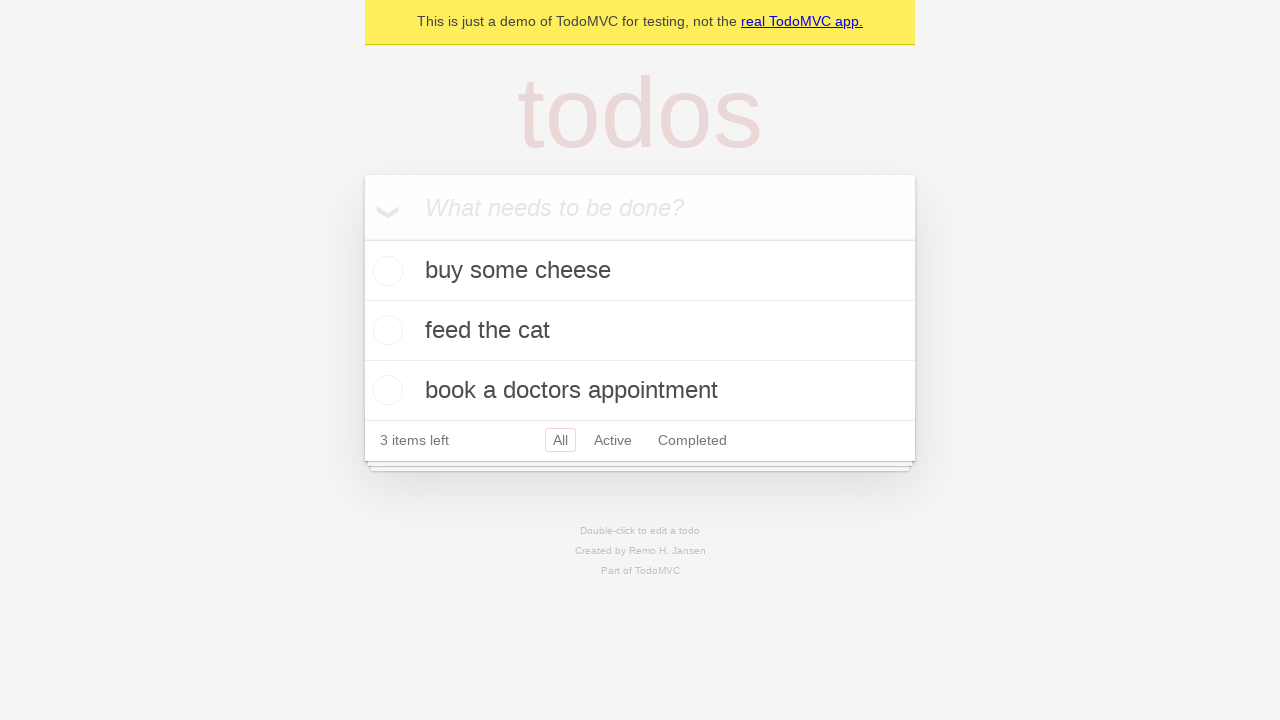

Waited for all three todos to be loaded
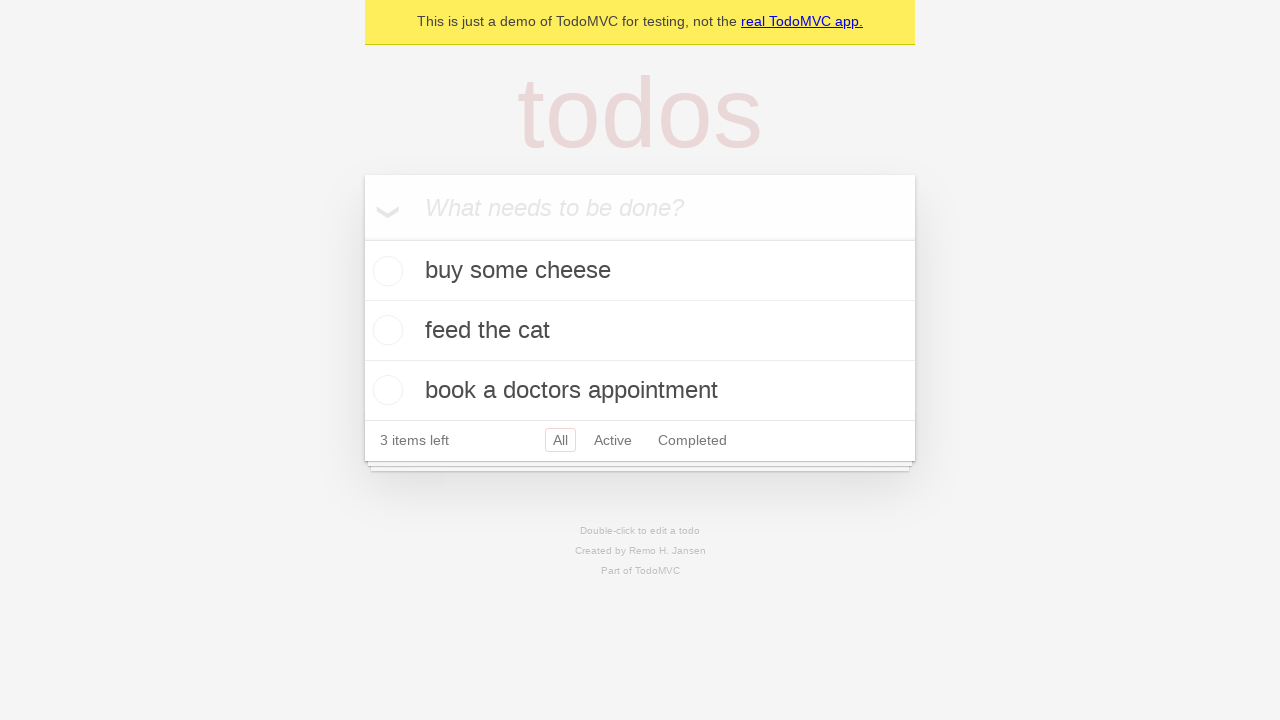

Checked 'Mark all as complete' checkbox to complete all todos at (362, 238) on internal:label="Mark all as complete"i
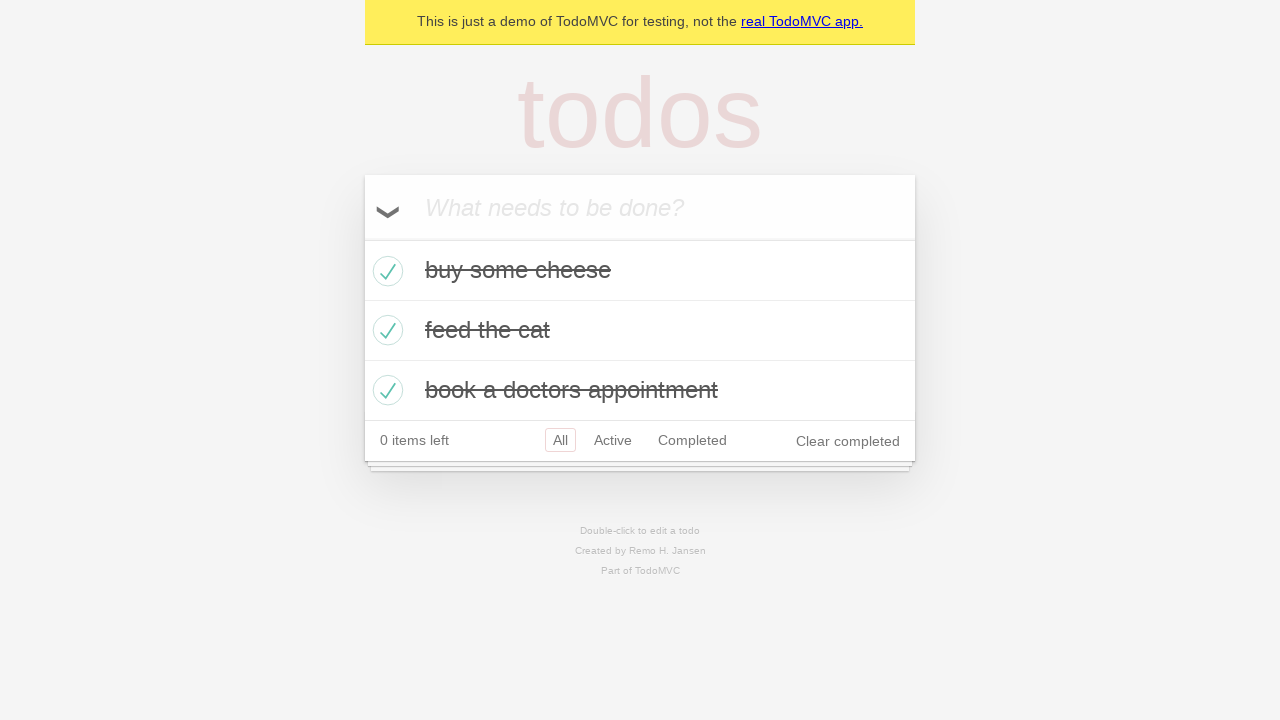

Unchecked first todo checkbox to mark it as incomplete at (385, 271) on [data-testid='todo-item'] >> nth=0 >> internal:role=checkbox
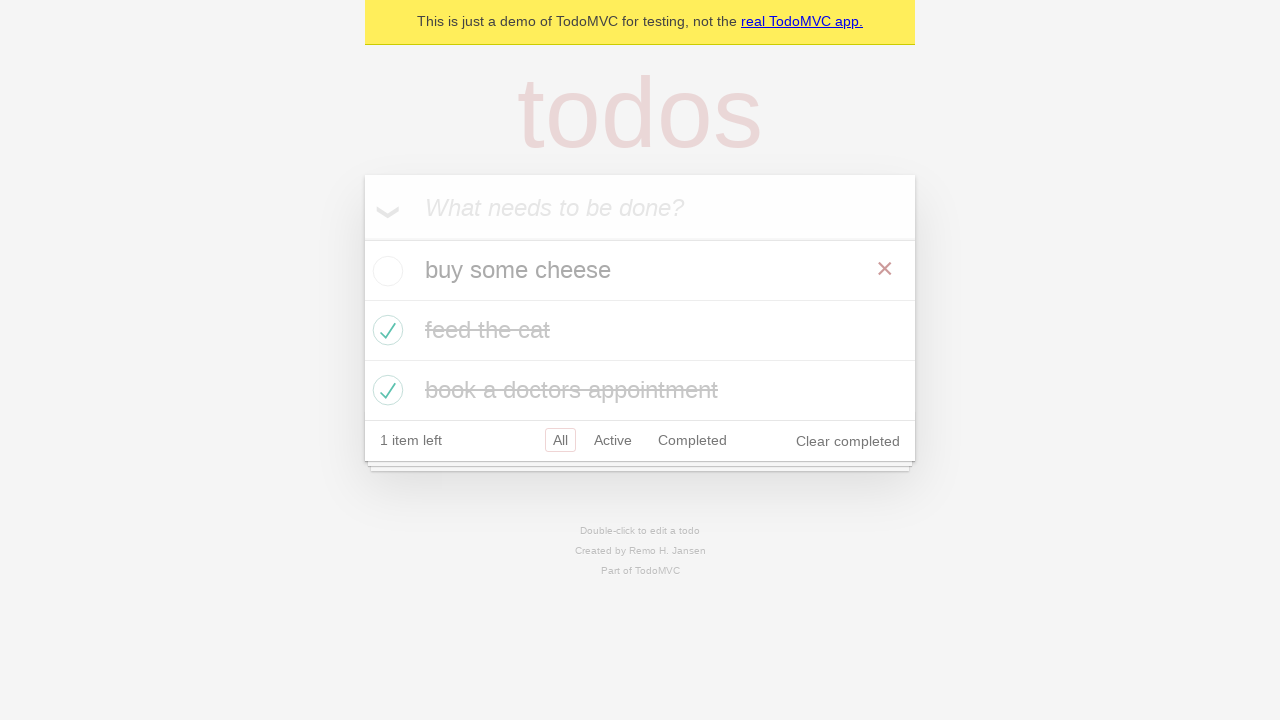

Checked first todo checkbox to mark it as complete again at (385, 271) on [data-testid='todo-item'] >> nth=0 >> internal:role=checkbox
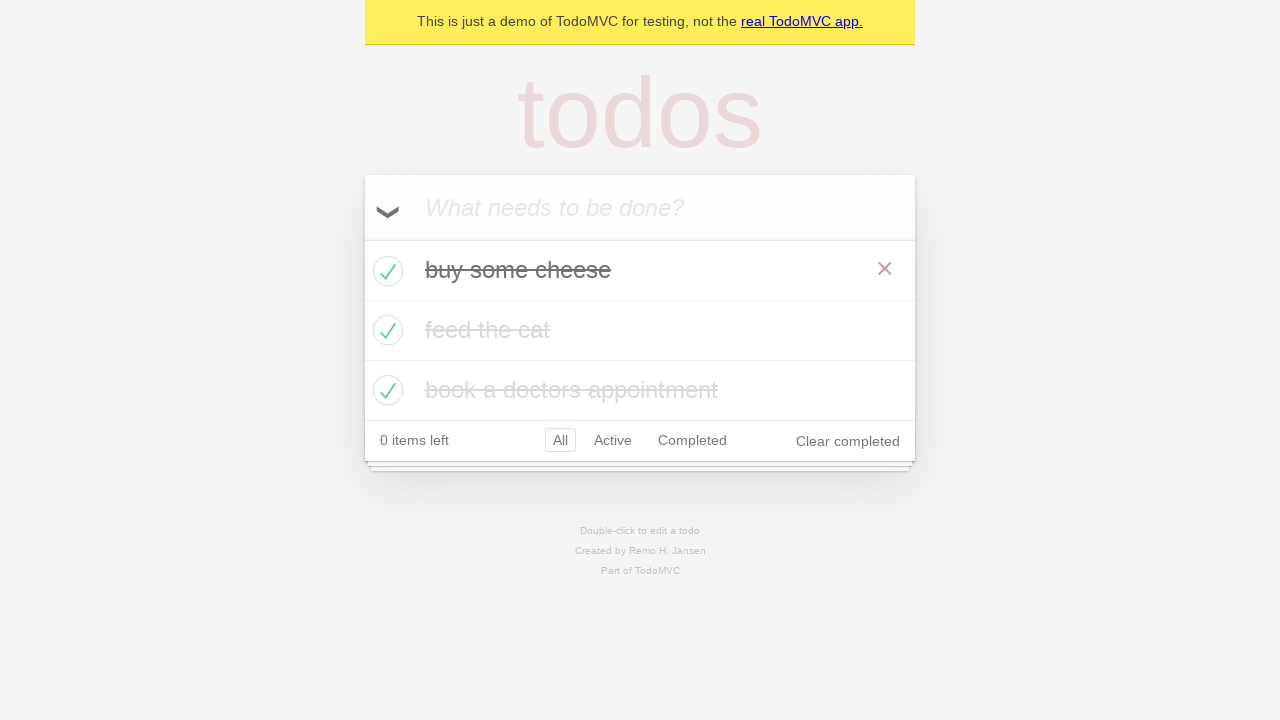

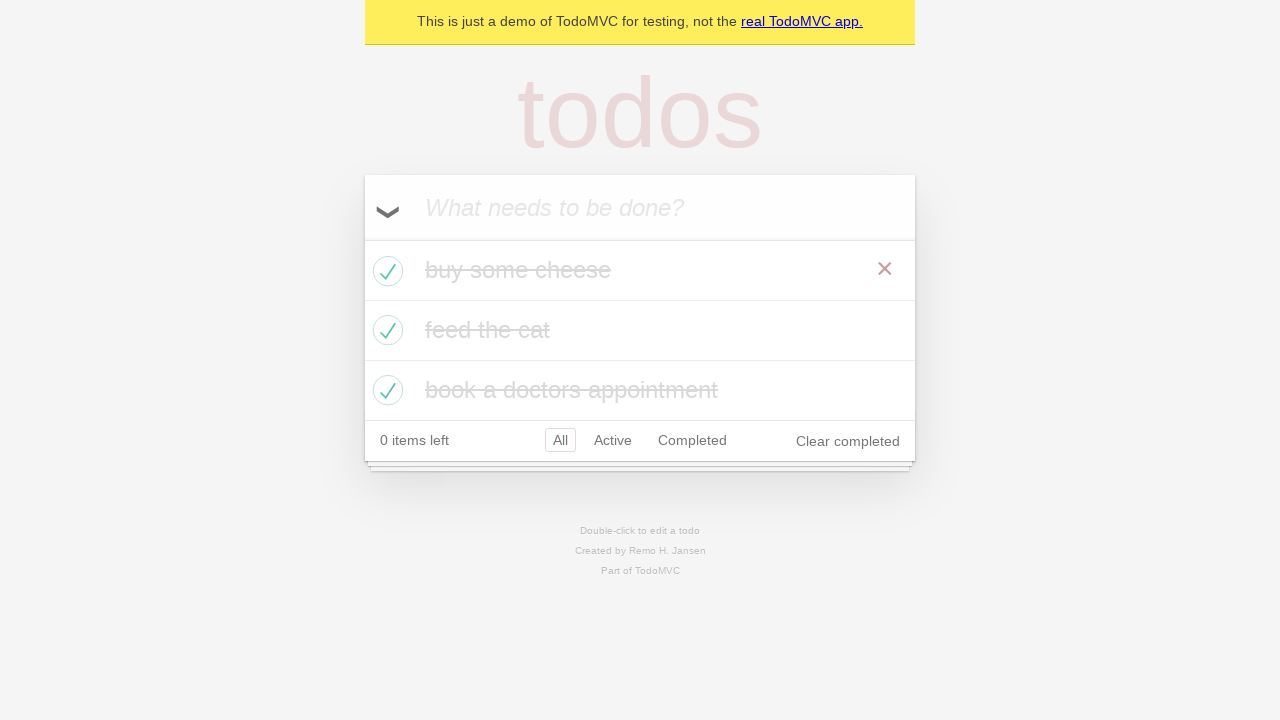